Tests sending keyboard keys by finding an input element and pressing the SPACE key, then verifying the displayed result text shows the correct key was pressed.

Starting URL: http://the-internet.herokuapp.com/key_presses

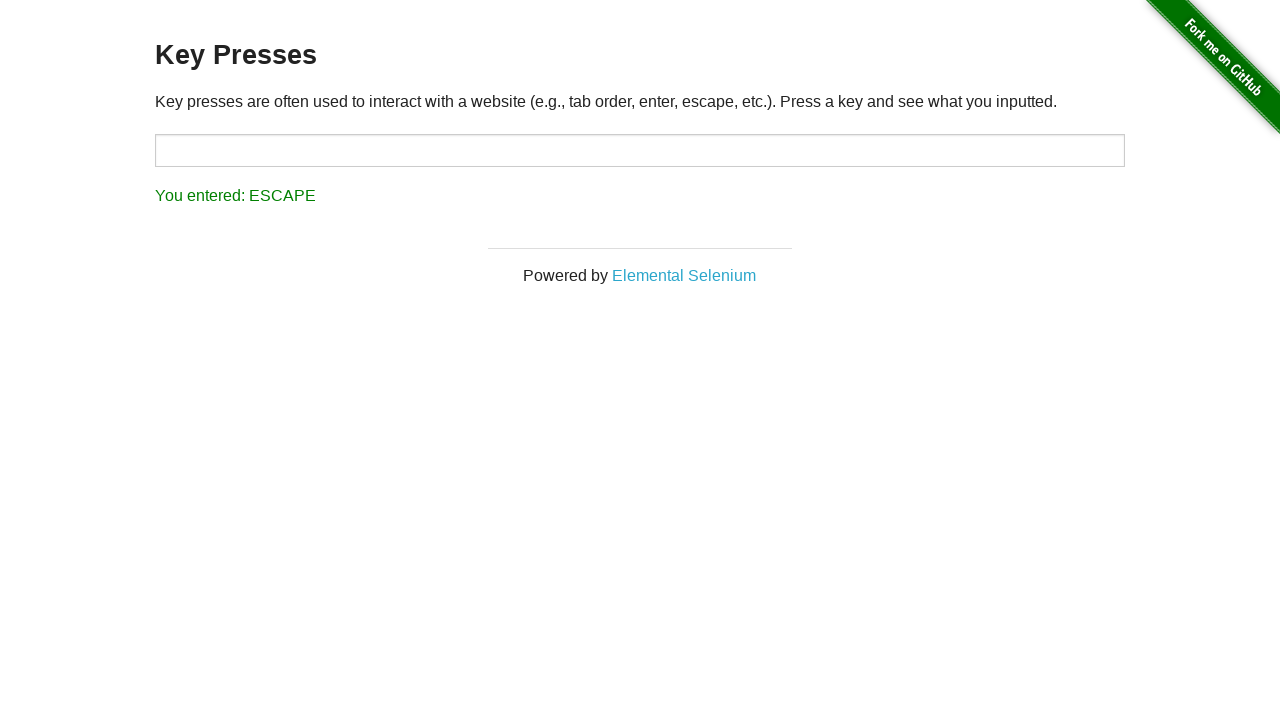

Found input element and pressed SPACE key on #target
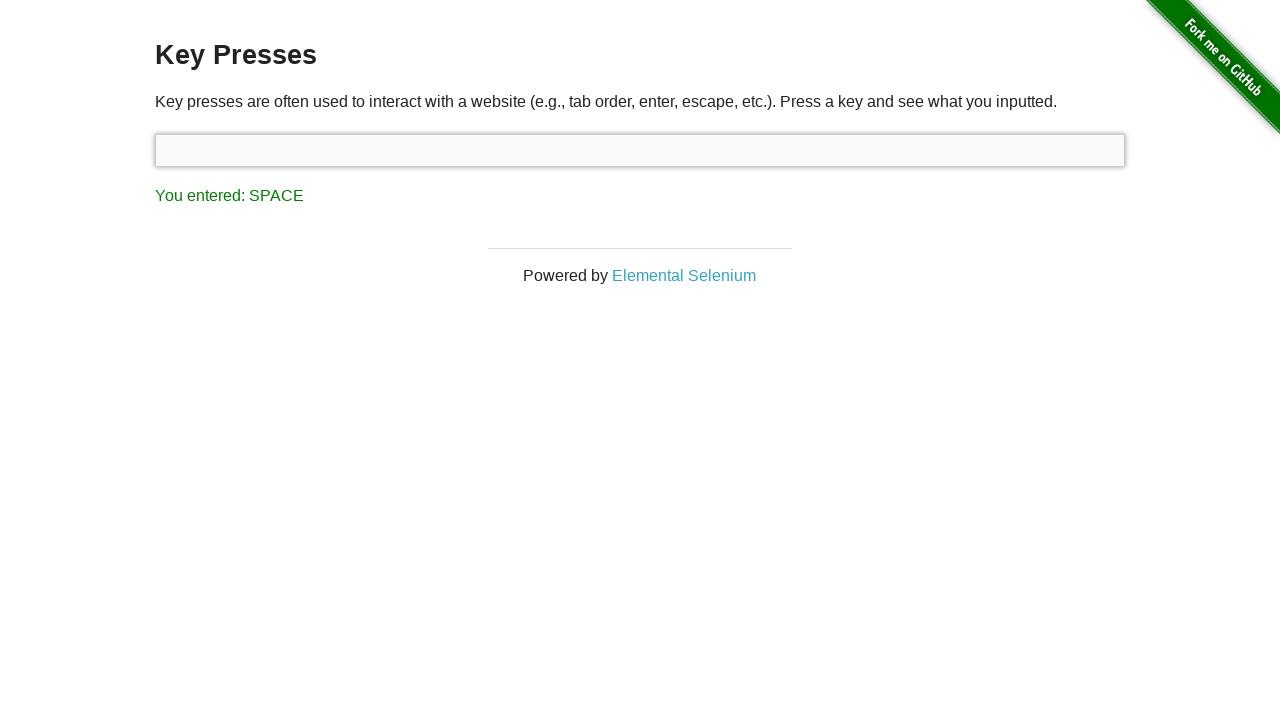

Result text element loaded
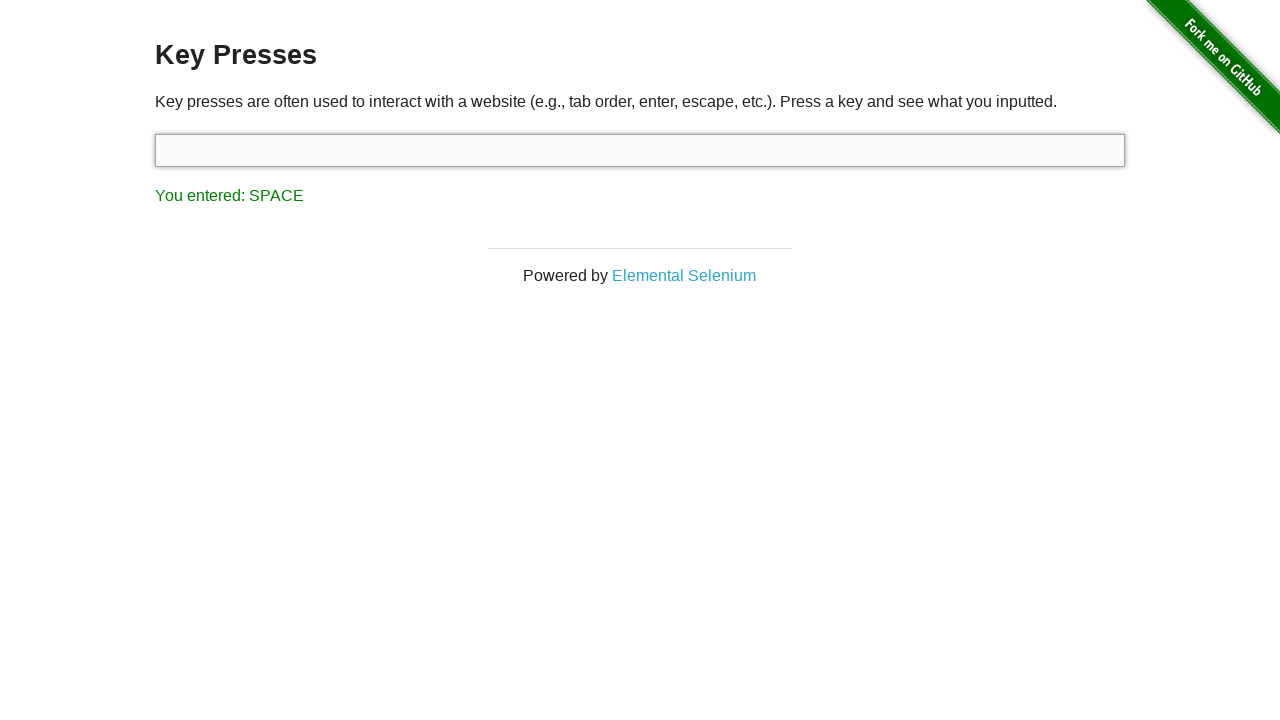

Retrieved result text content
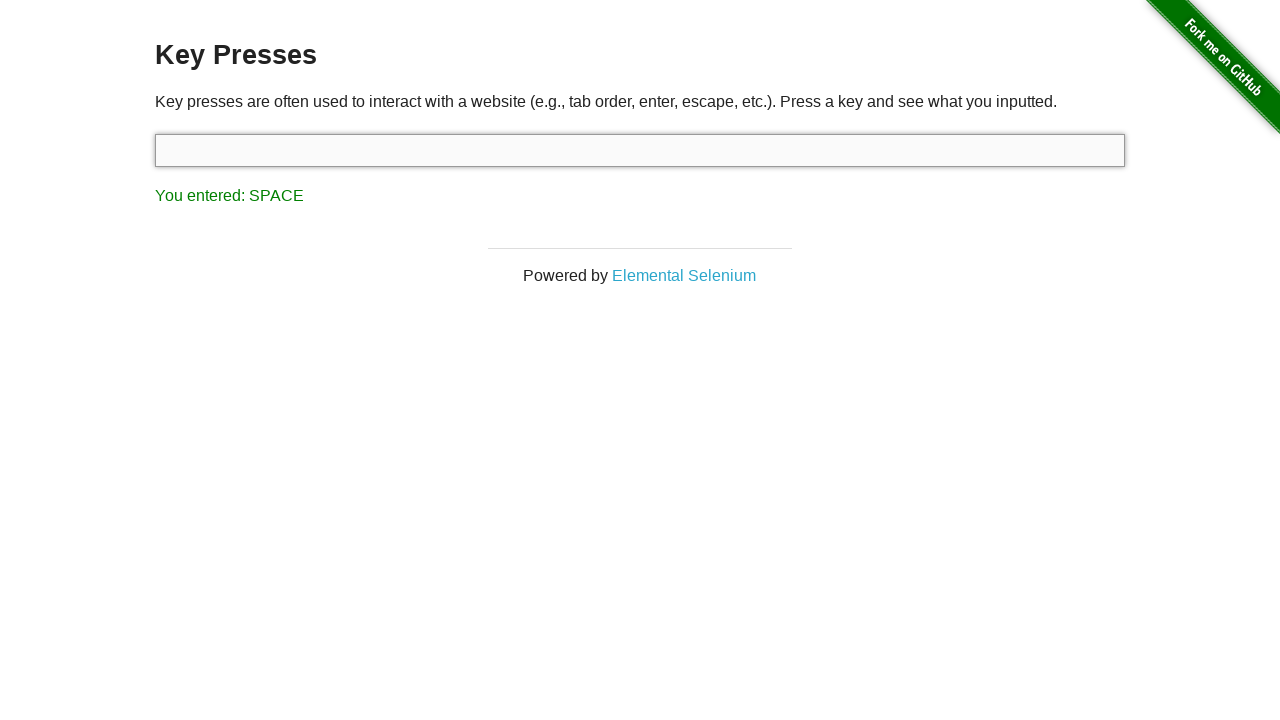

Verified result text shows 'You entered: SPACE'
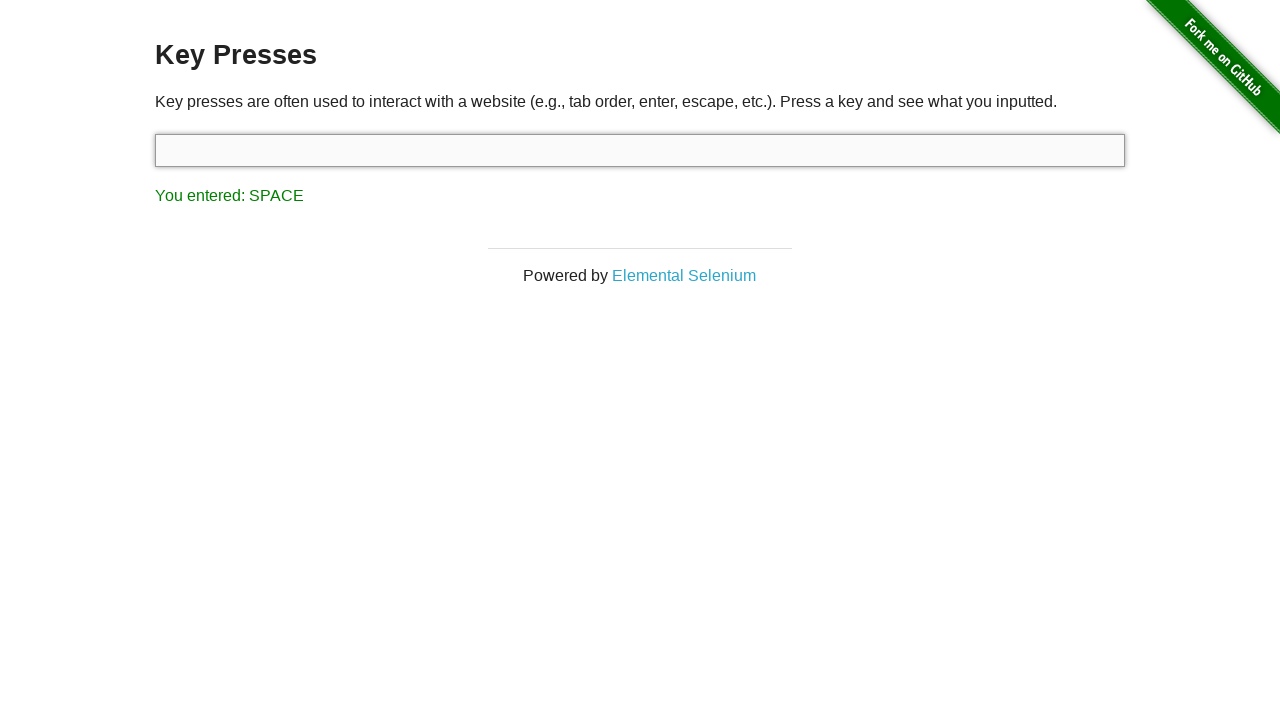

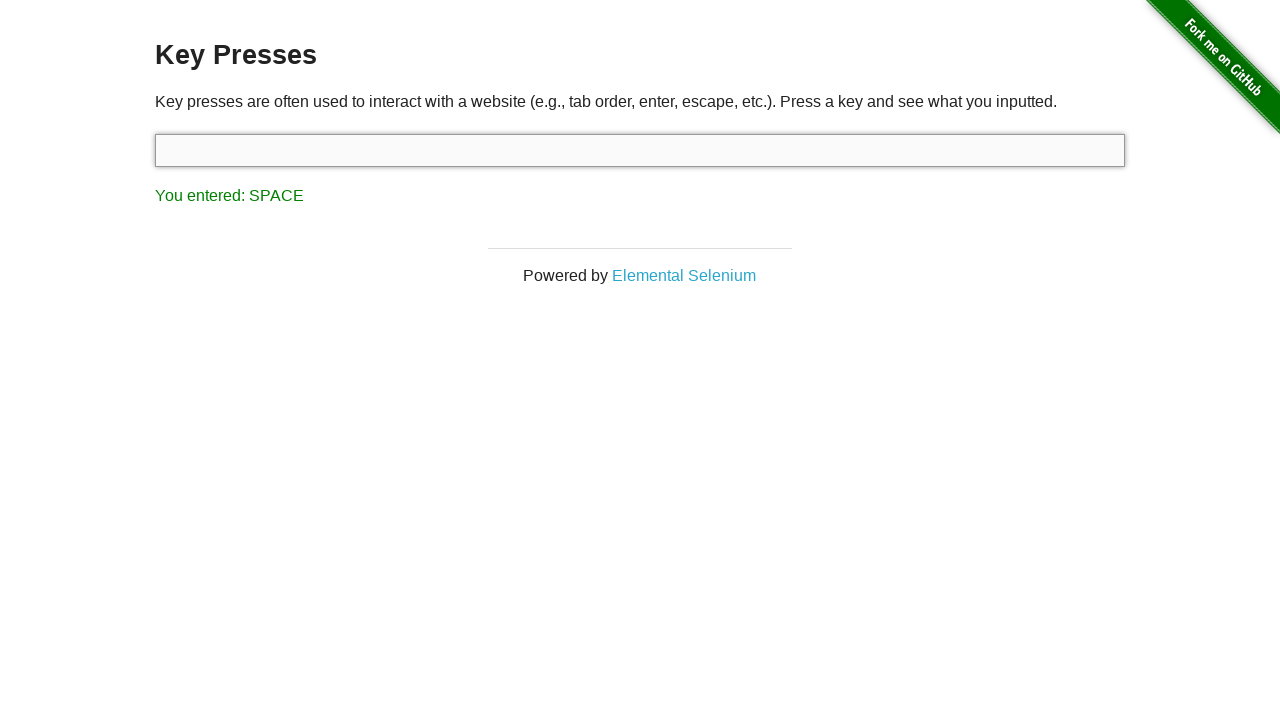